Verifies the page title of the OrangeHRM login page is correct

Starting URL: https://opensource-demo.orangehrmlive.com/

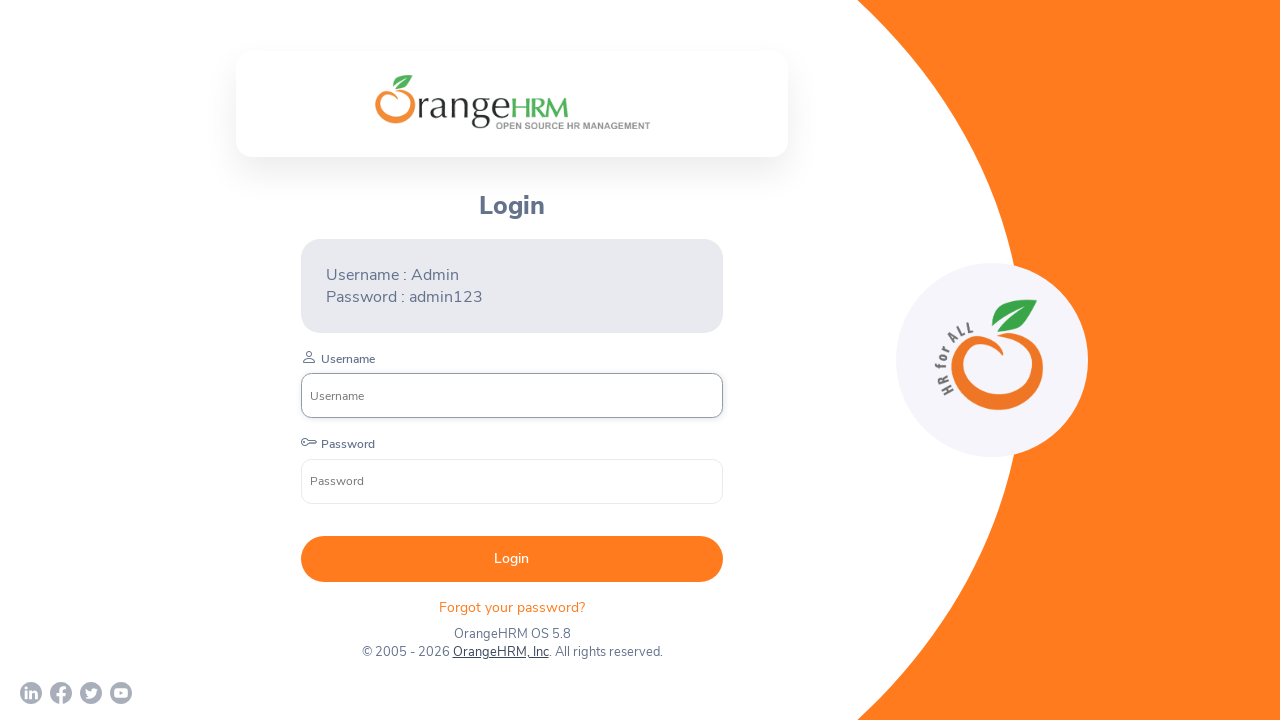

Waited for page to reach domcontentloaded state
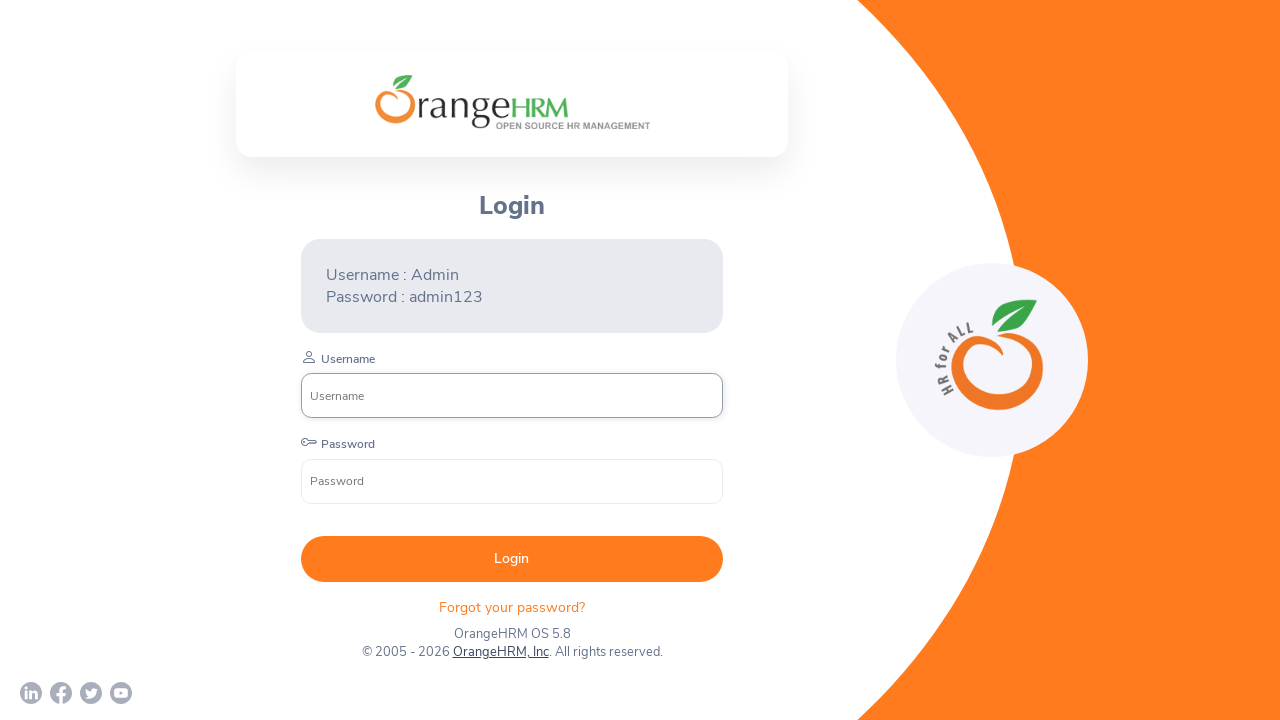

Retrieved page title: OrangeHRM
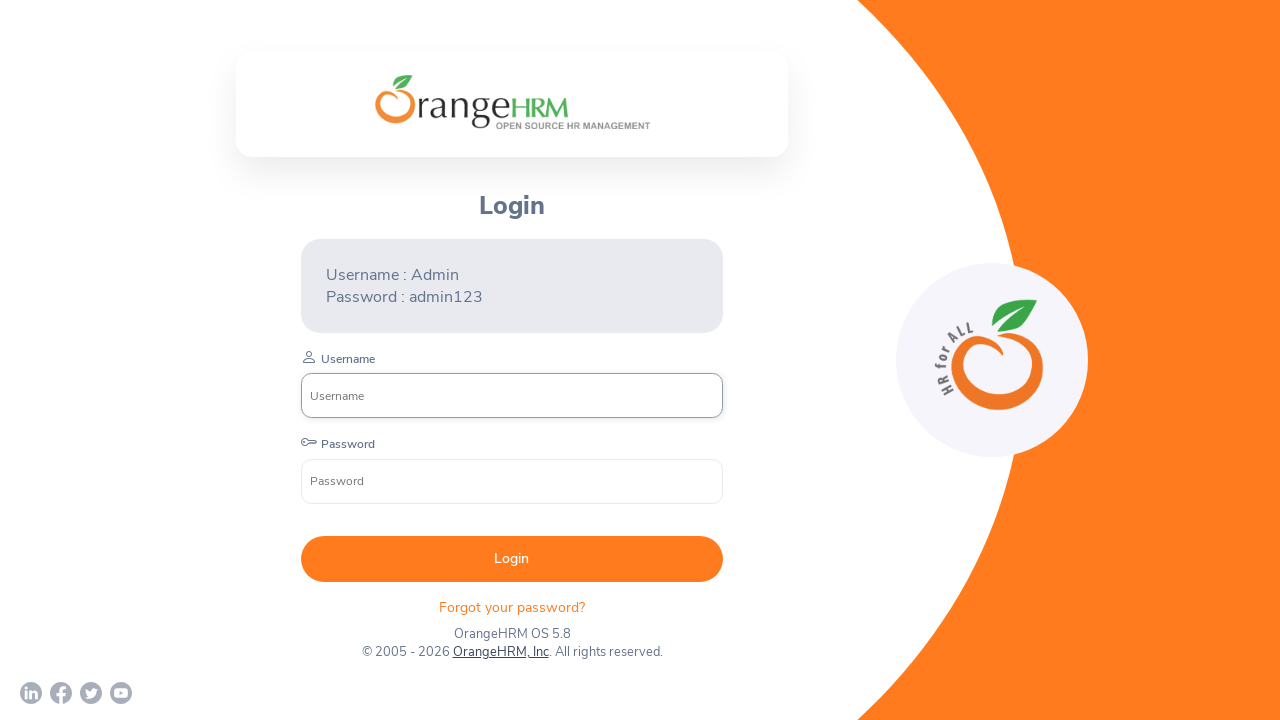

Verified page title matches expected 'OrangeHRM'
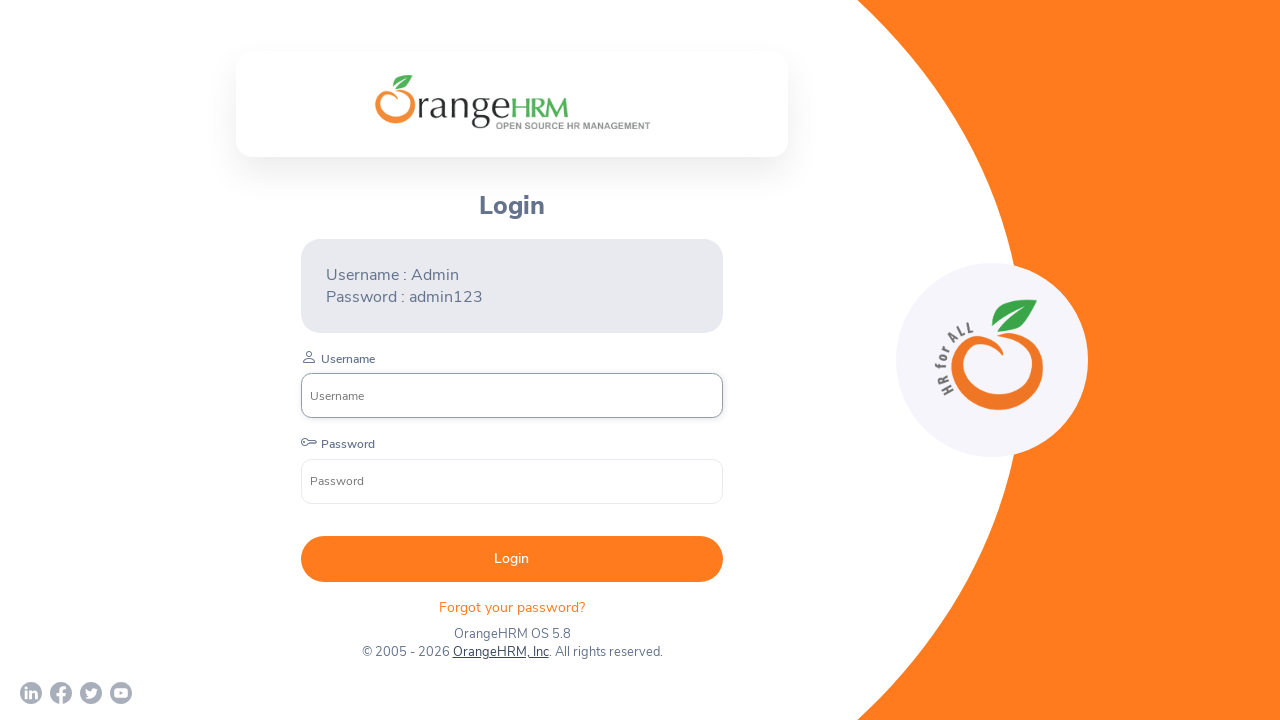

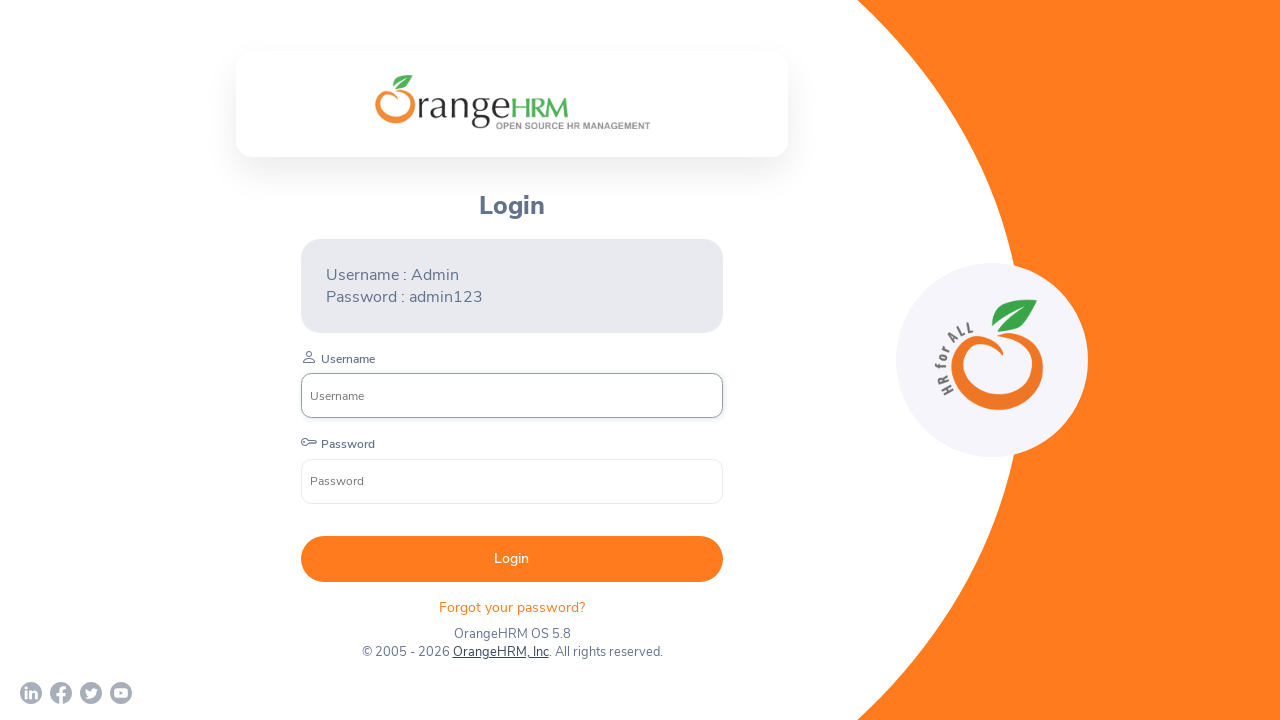